Tests navigation to the Government Agencies section by clicking on the corresponding link and verifying the URL.

Starting URL: https://www.fiscal.treasury.gov/

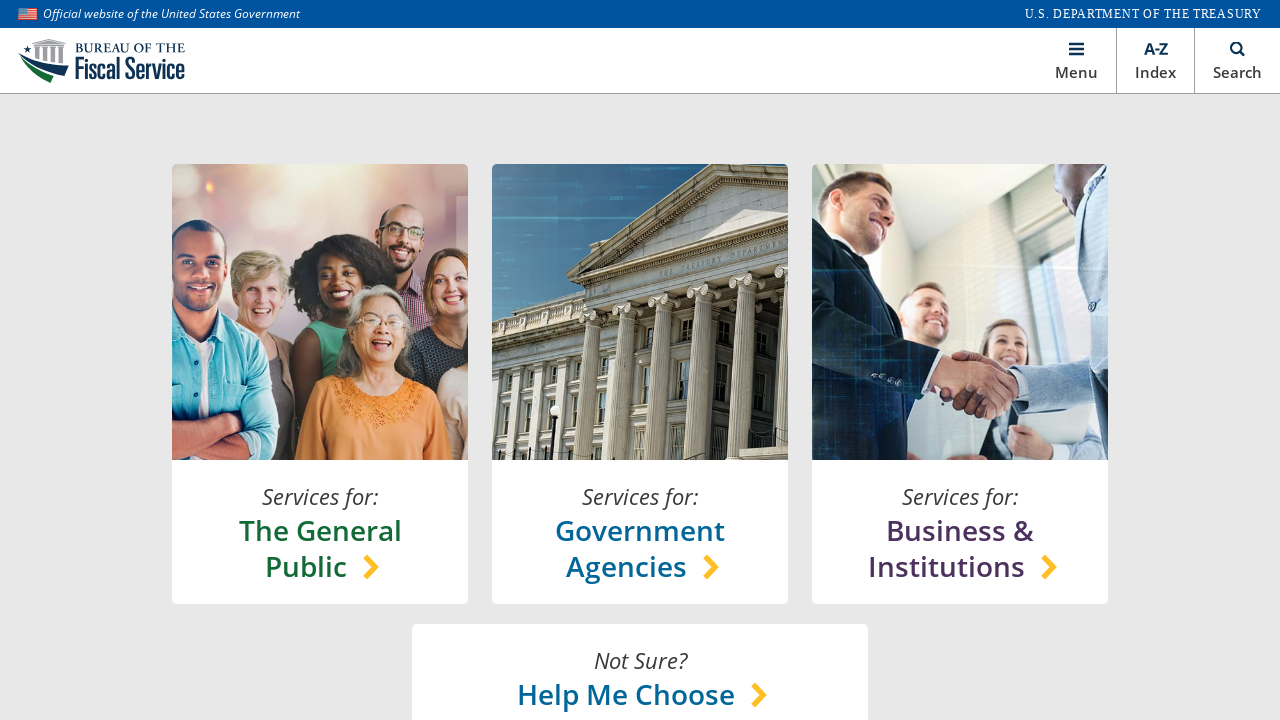

Clicked on Government Agencies link at (640, 548) on xpath=//*[@id='main']/section[1]/content-lock/h-box[1]/v-box[2]/a/h-box/chooser-
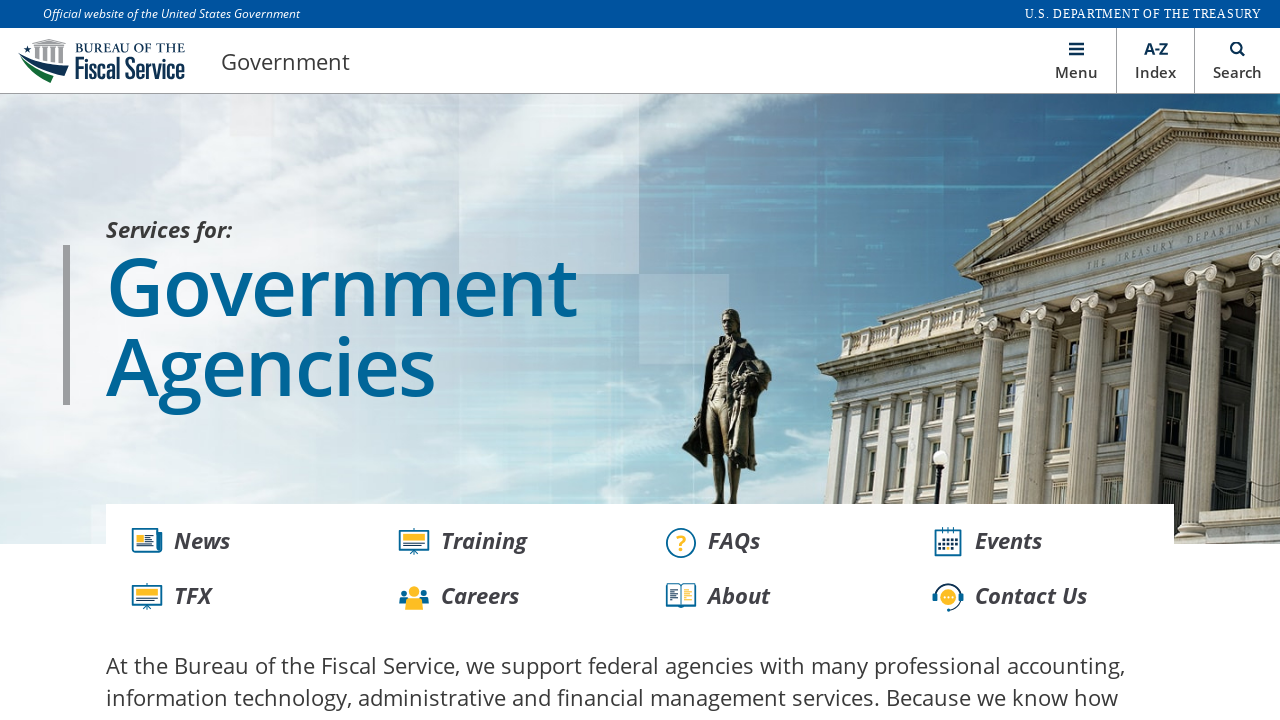

Waited for network idle after clicking Government Agencies
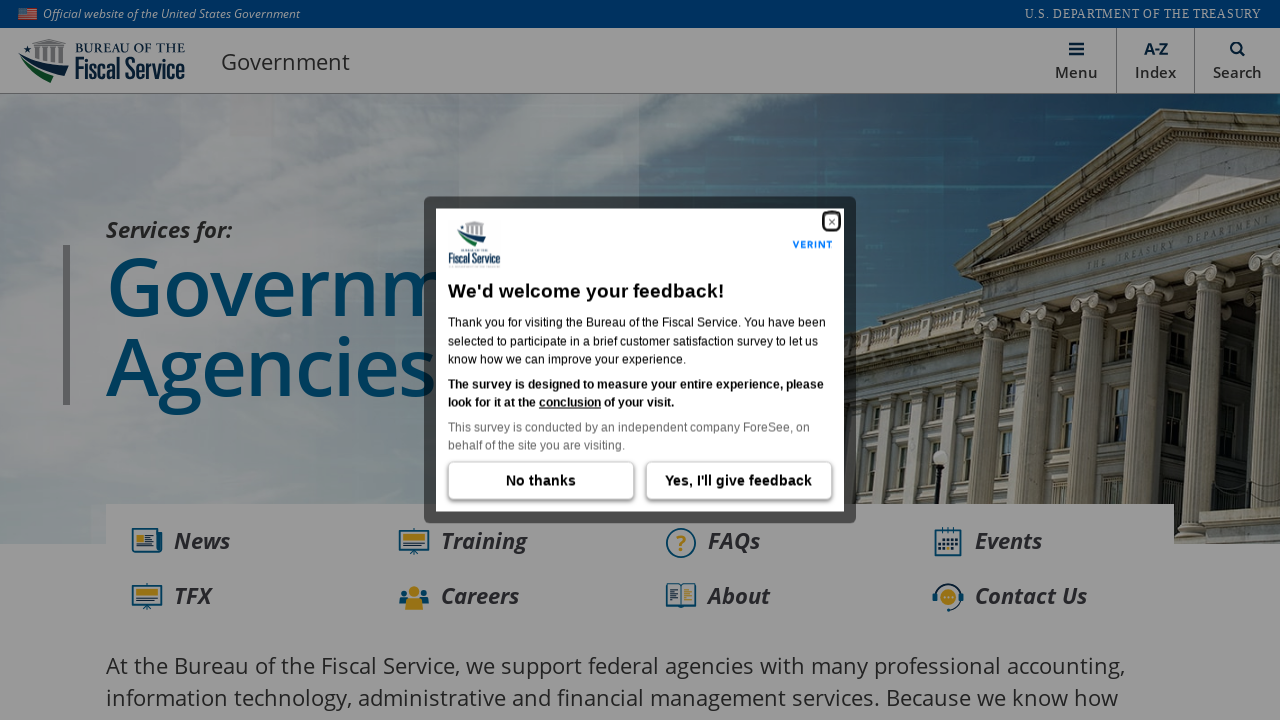

Verified URL is https://www.fiscal.treasury.gov/government/
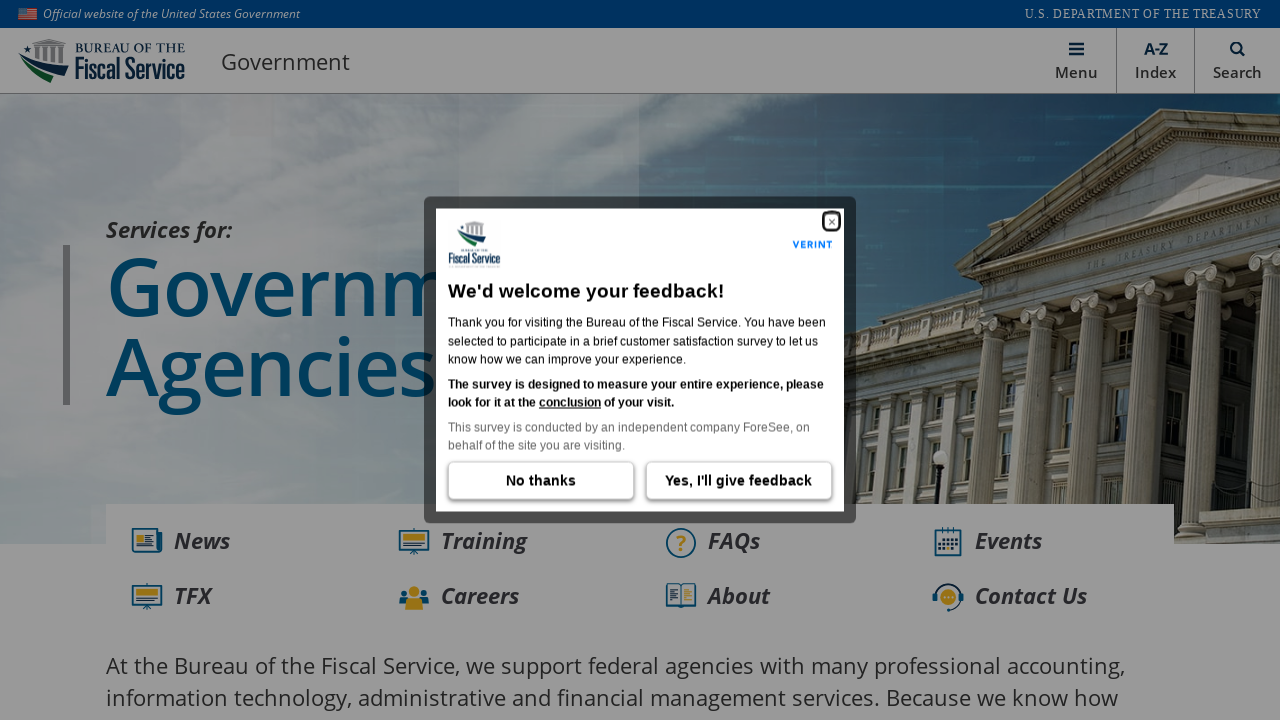

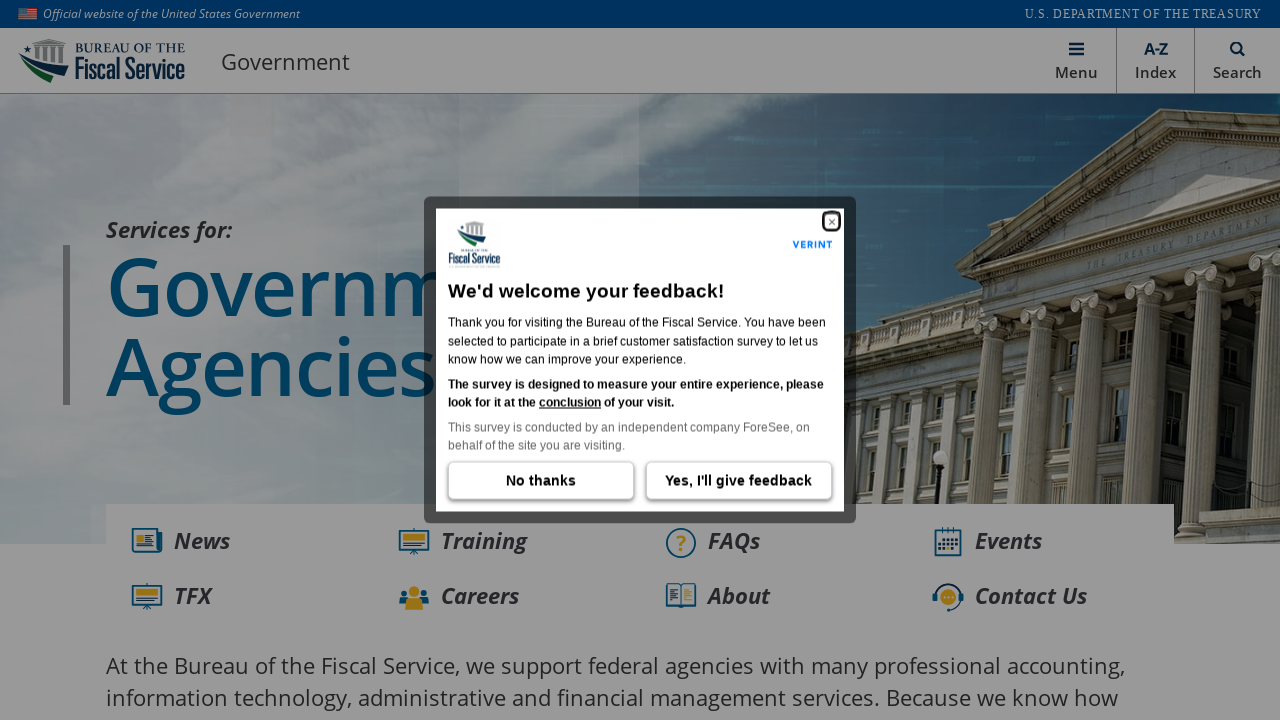